Tests that form submission is prevented when inputs are empty, validating required field behavior

Starting URL: https://yarqui.github.io/goit-js-hw-08/03-feedback.html

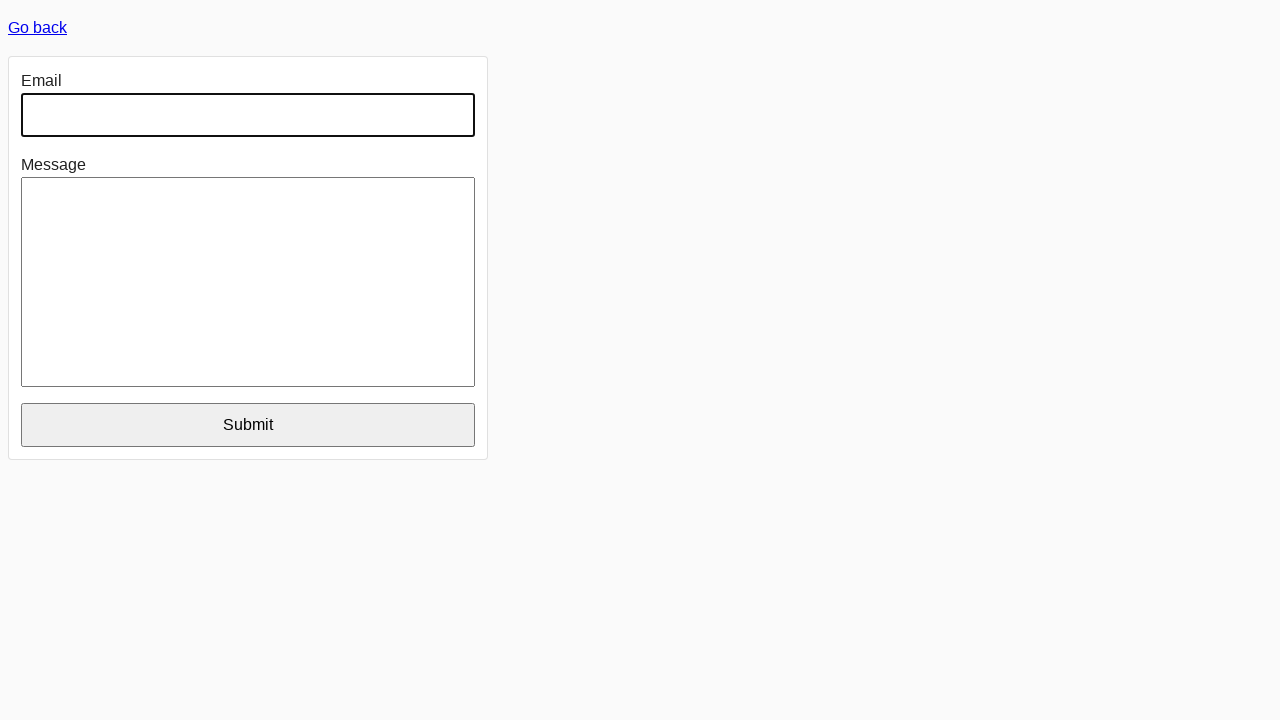

Located email input field
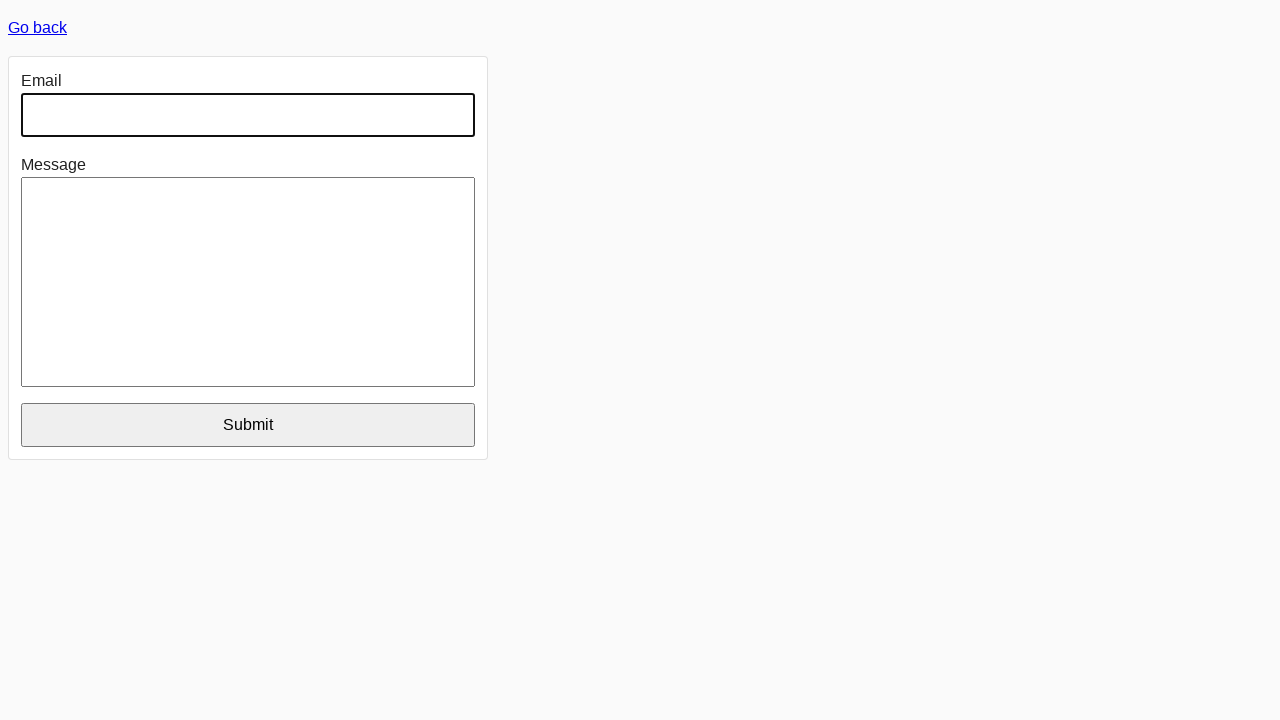

Located message input field
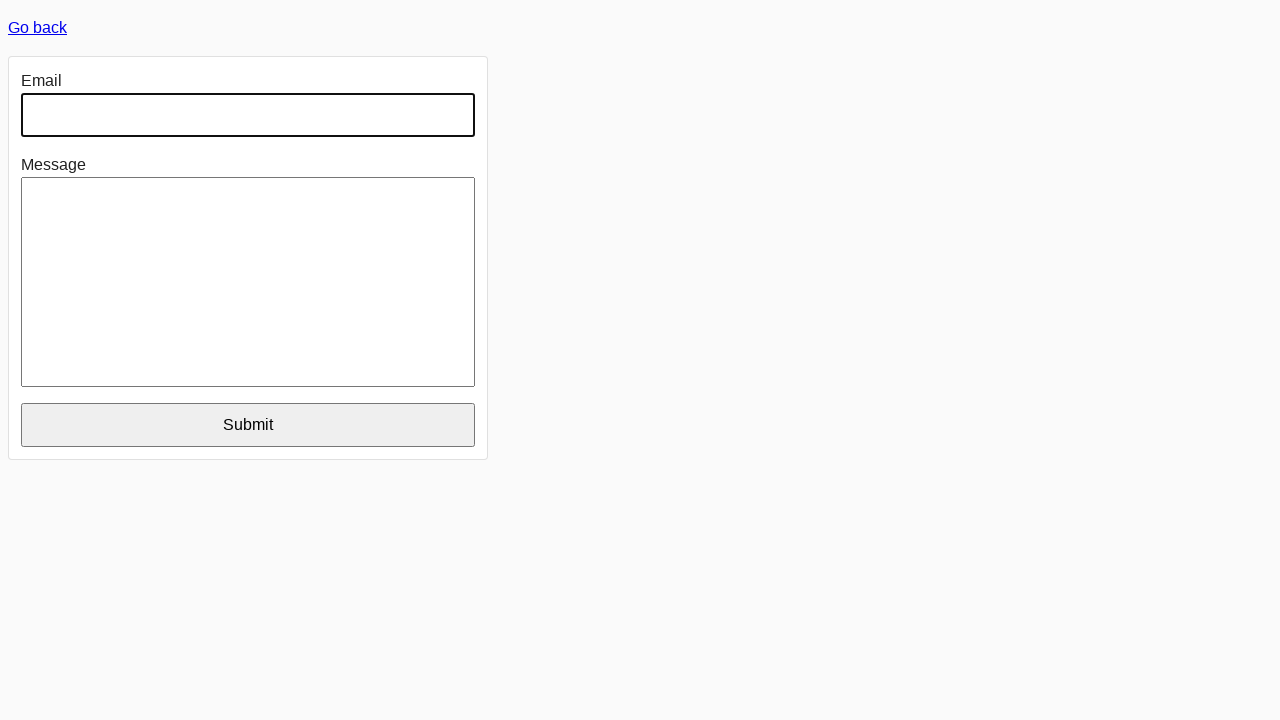

Located submit button
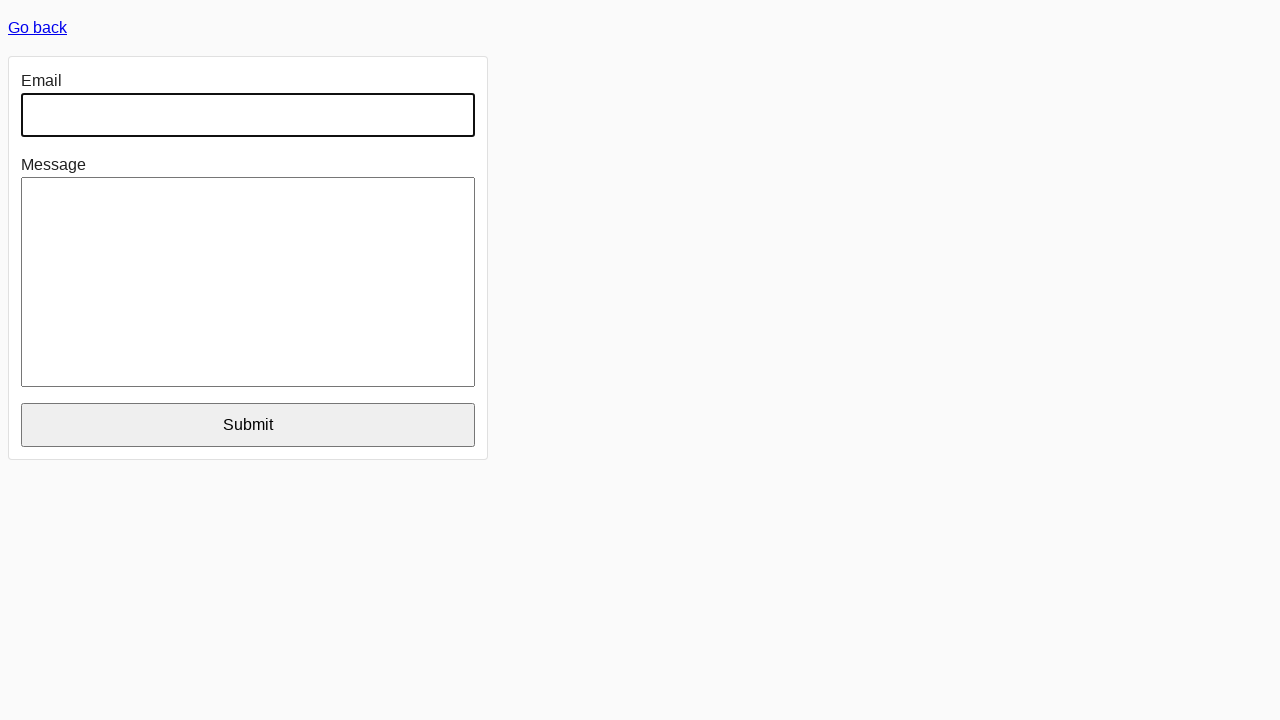

Filled email field with 'y.pelykh@gmail.com' on internal:label="Email"i
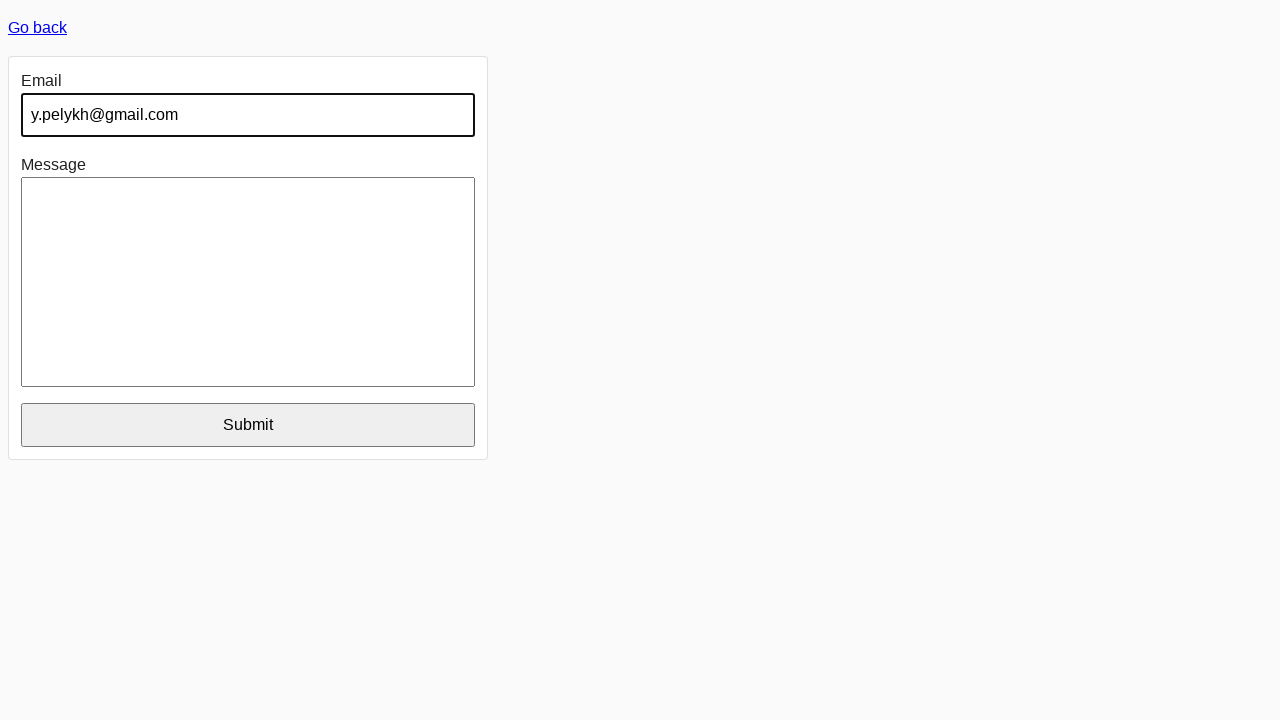

Filled message field with 'Hi. Nice to meet you' on internal:label="Message"i
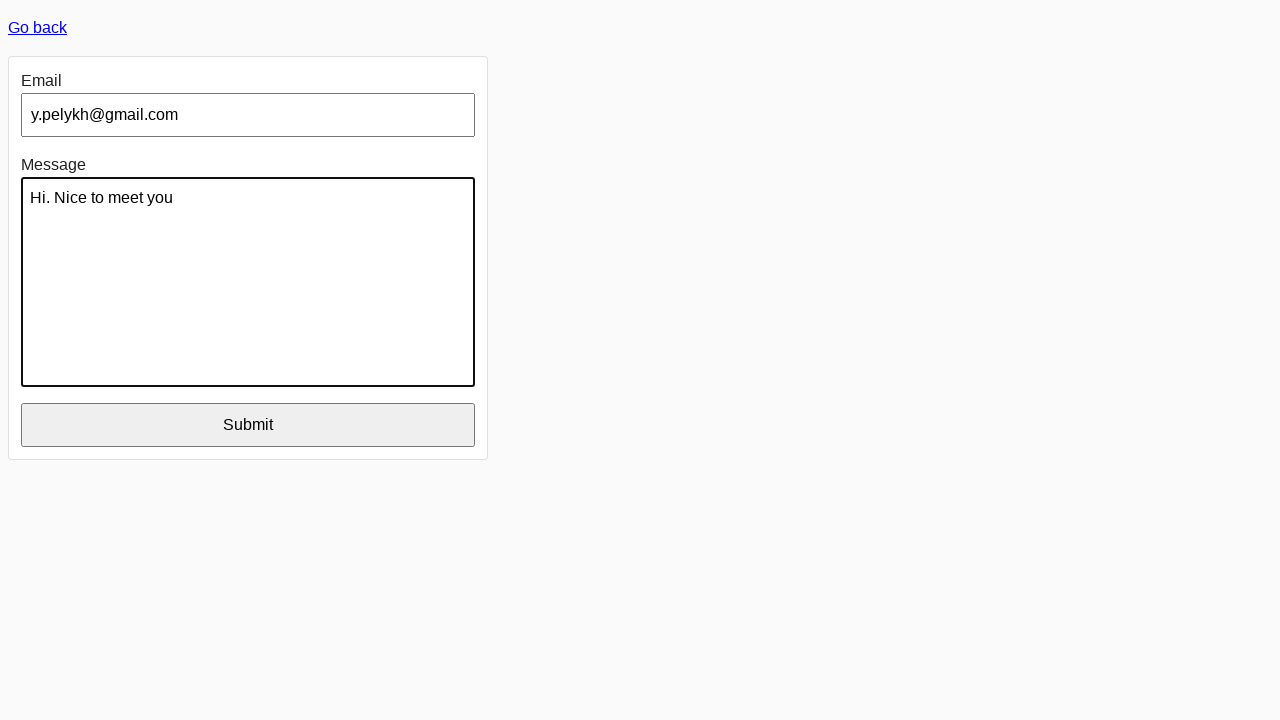

Cleared message field on internal:label="Message"i
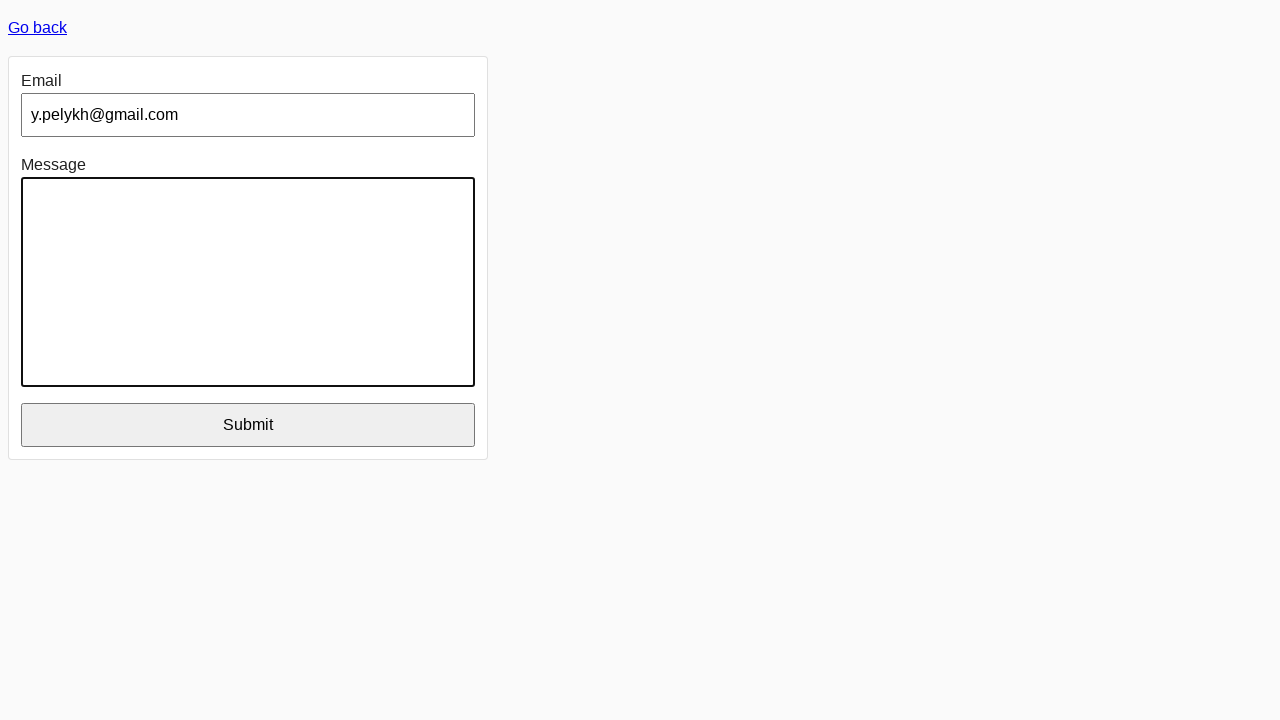

Clicked submit button with empty message field at (248, 425) on internal:role=button[name="Submit"i]
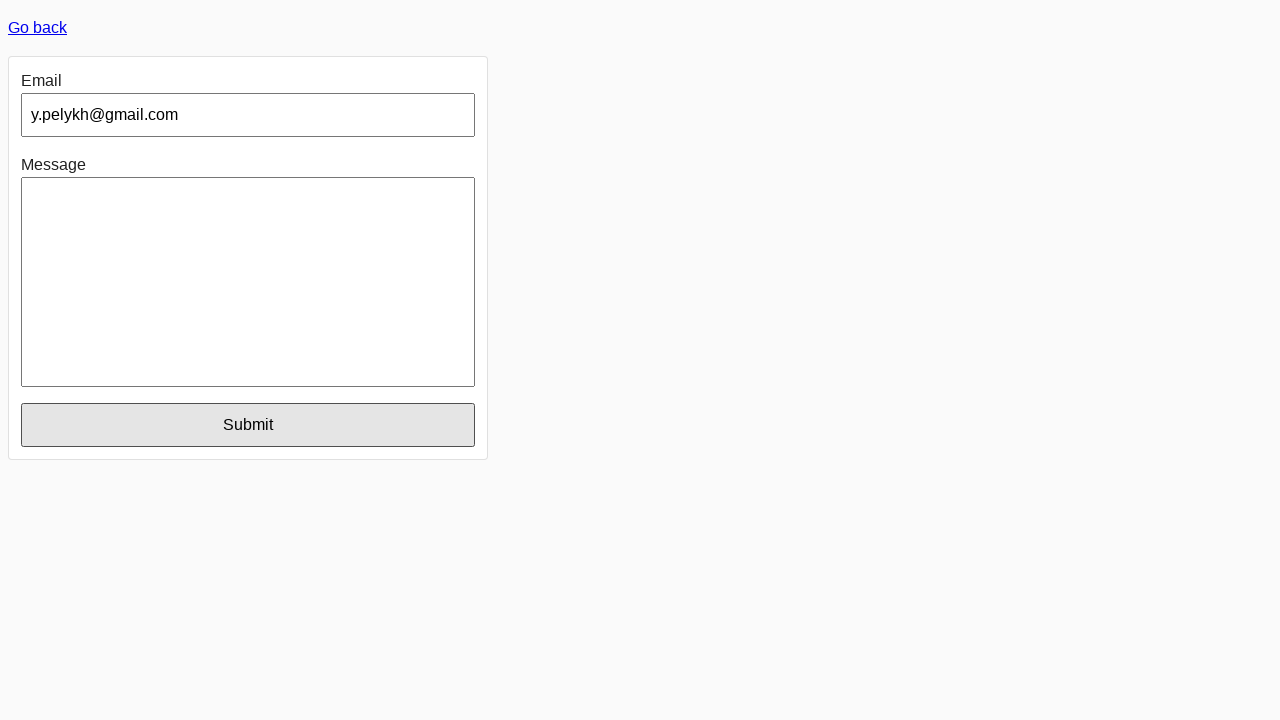

Verified email field is not empty after submission attempt
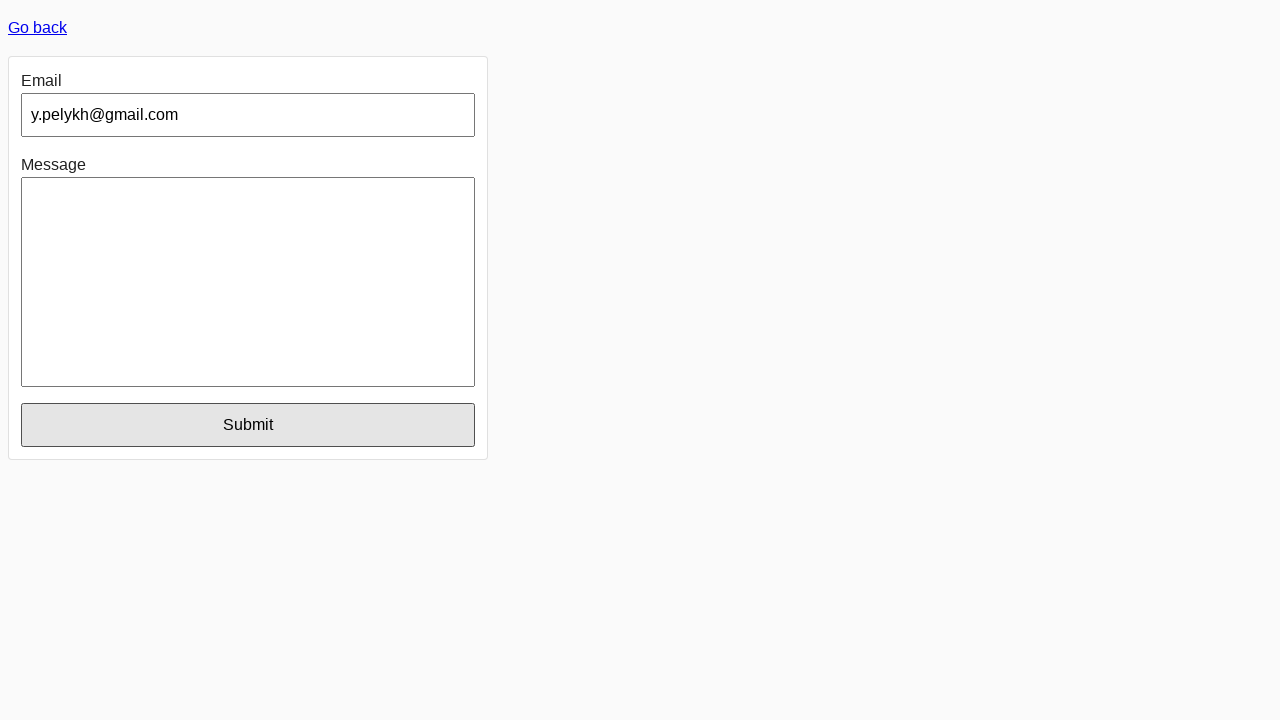

Verified message field is empty after submission attempt
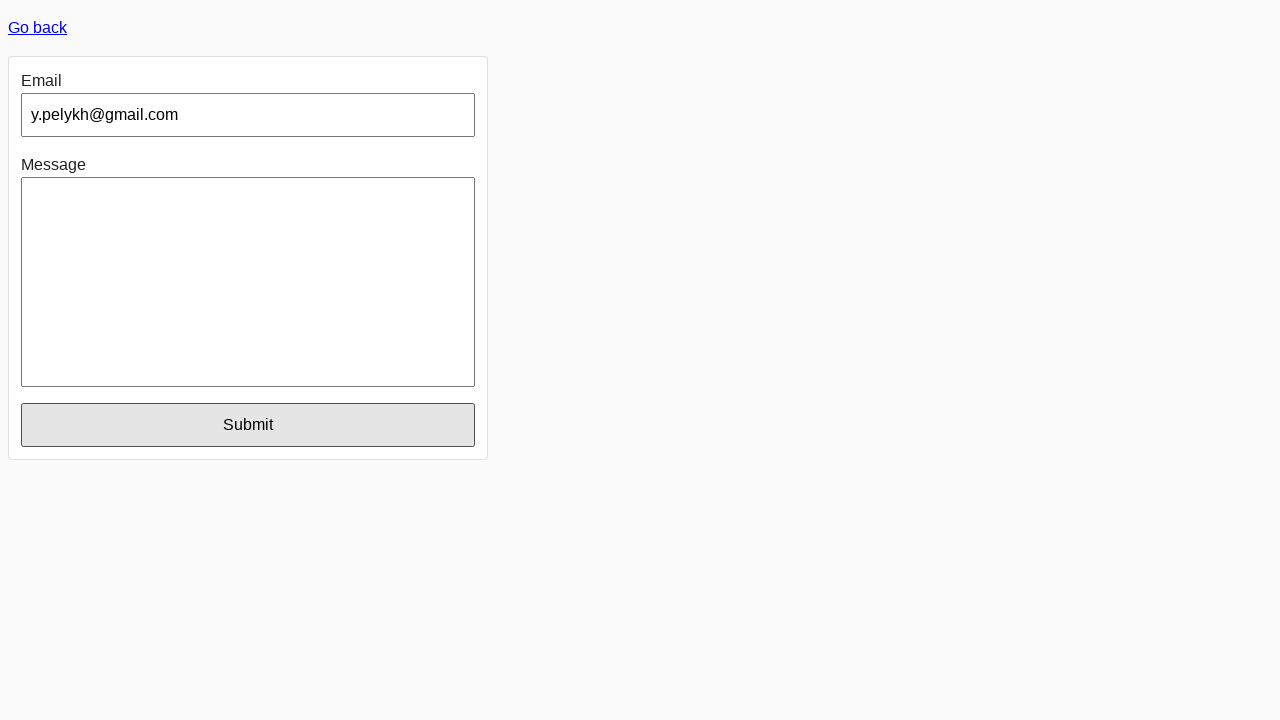

Filled message field with 'Hi. Nice to meet you' on internal:label="Message"i
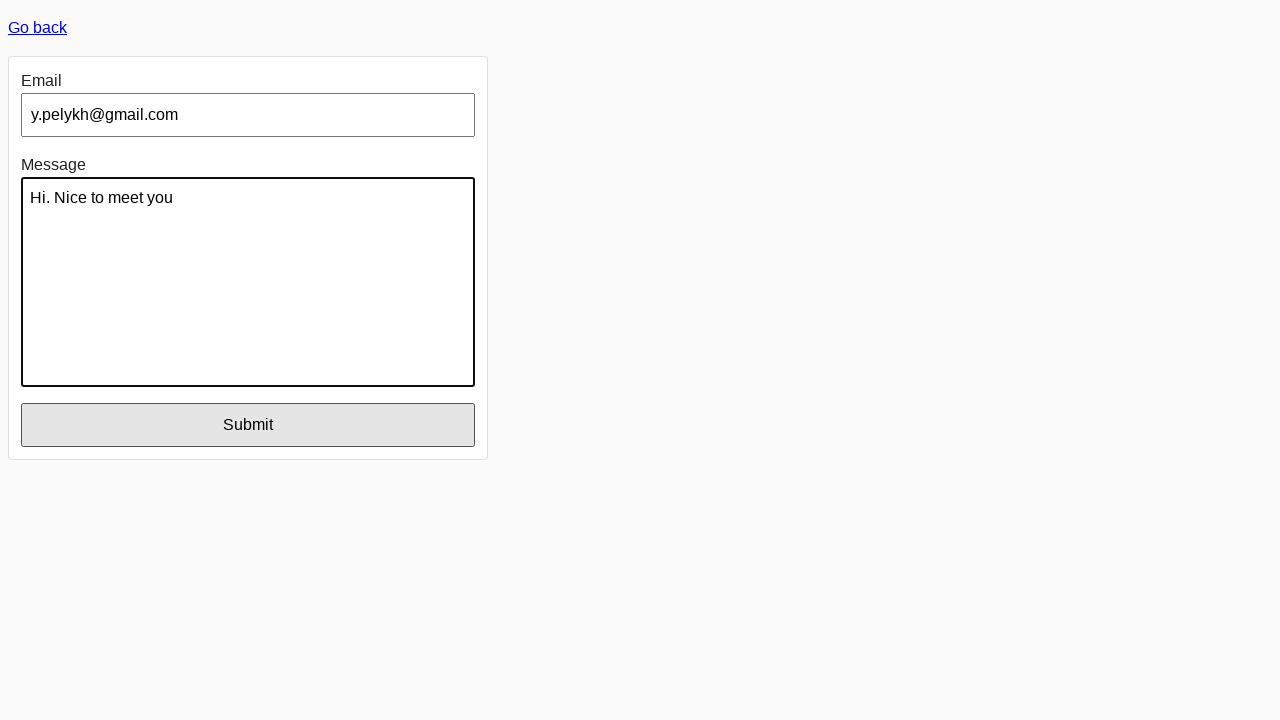

Cleared email field on internal:label="Email"i
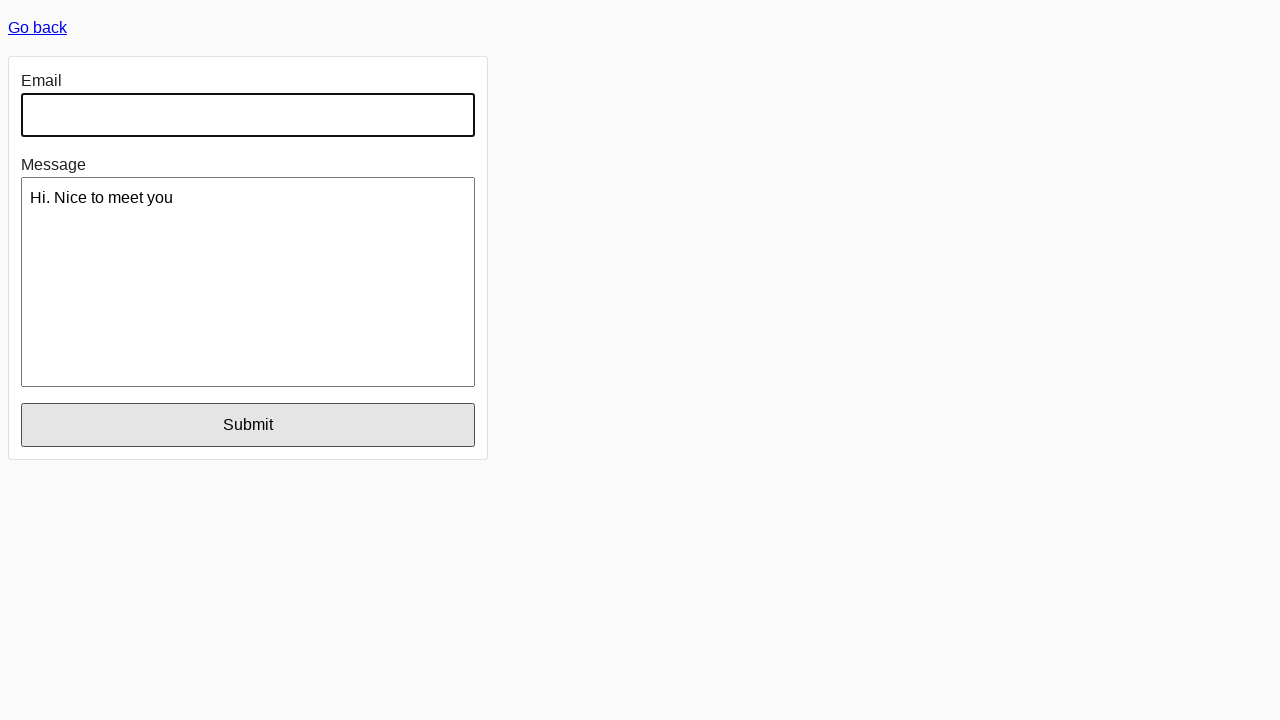

Pressed Enter on empty email field to attempt submission on internal:label="Email"i
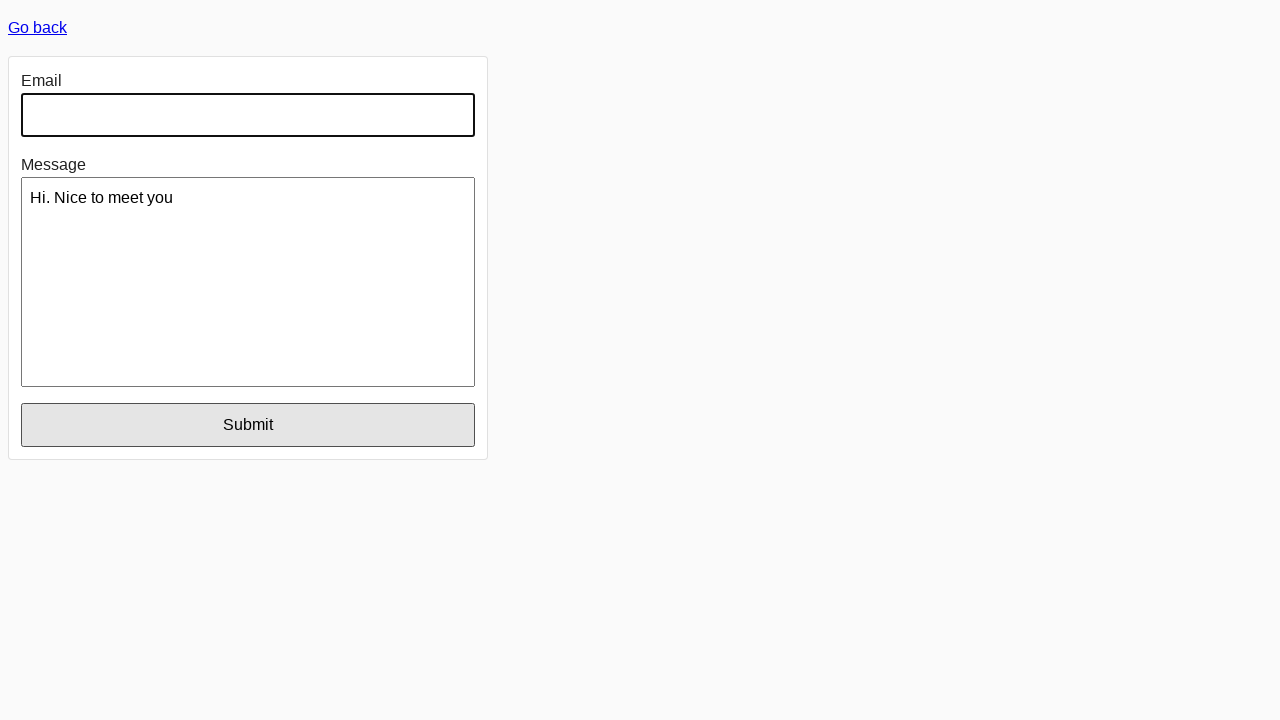

Verified email field is empty after submission attempt
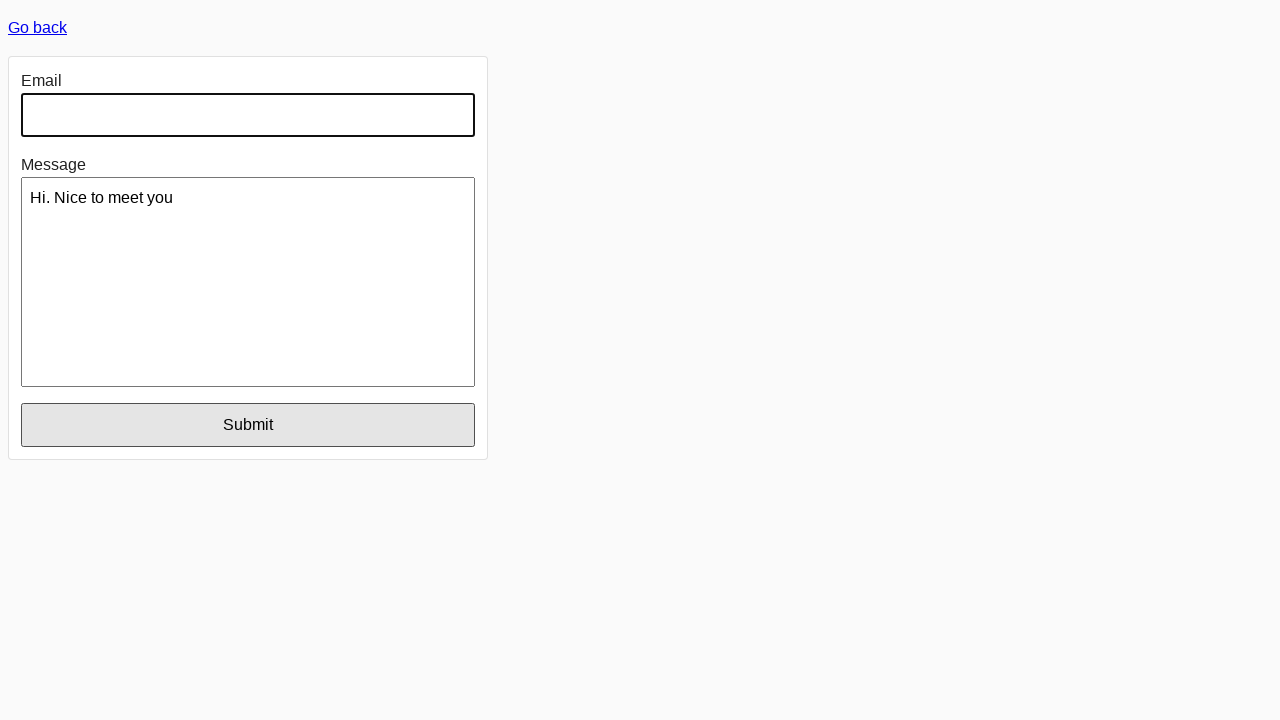

Verified message field is not empty after submission attempt
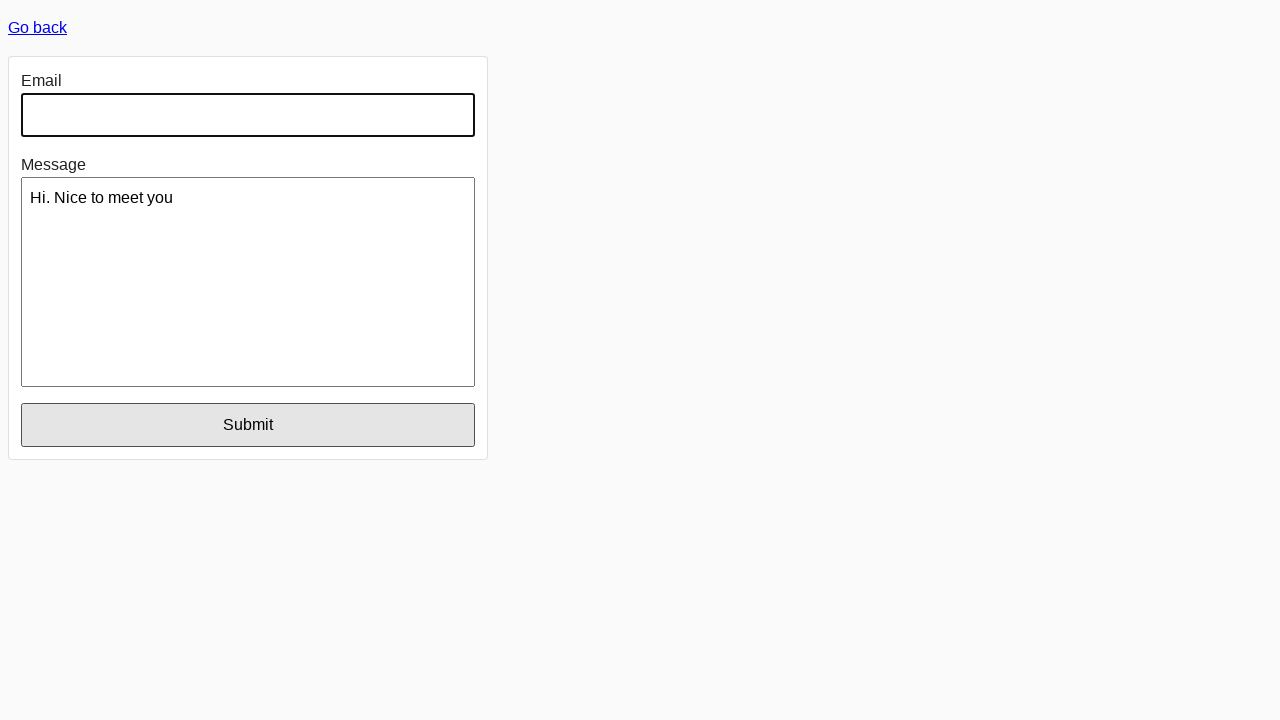

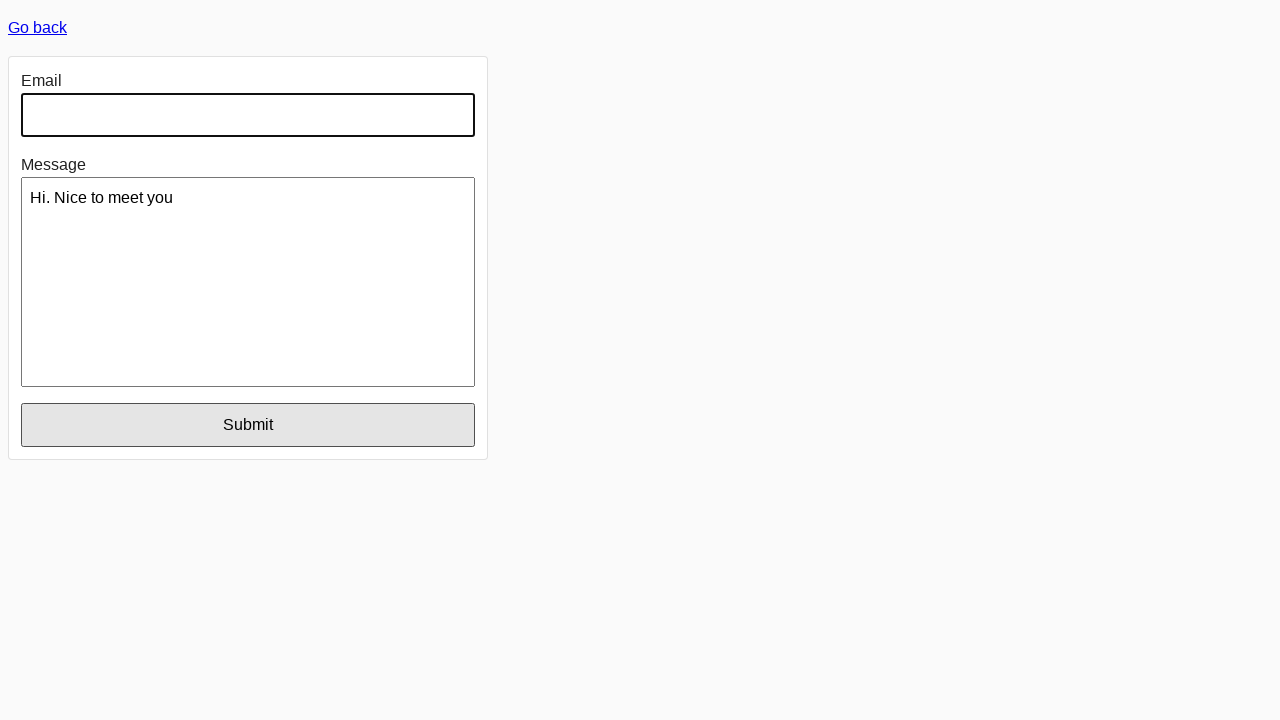